Books a flight ticket by selecting departure and arrival cities, choosing a flight, and filling in passenger and payment details

Starting URL: https://blazedemo.com

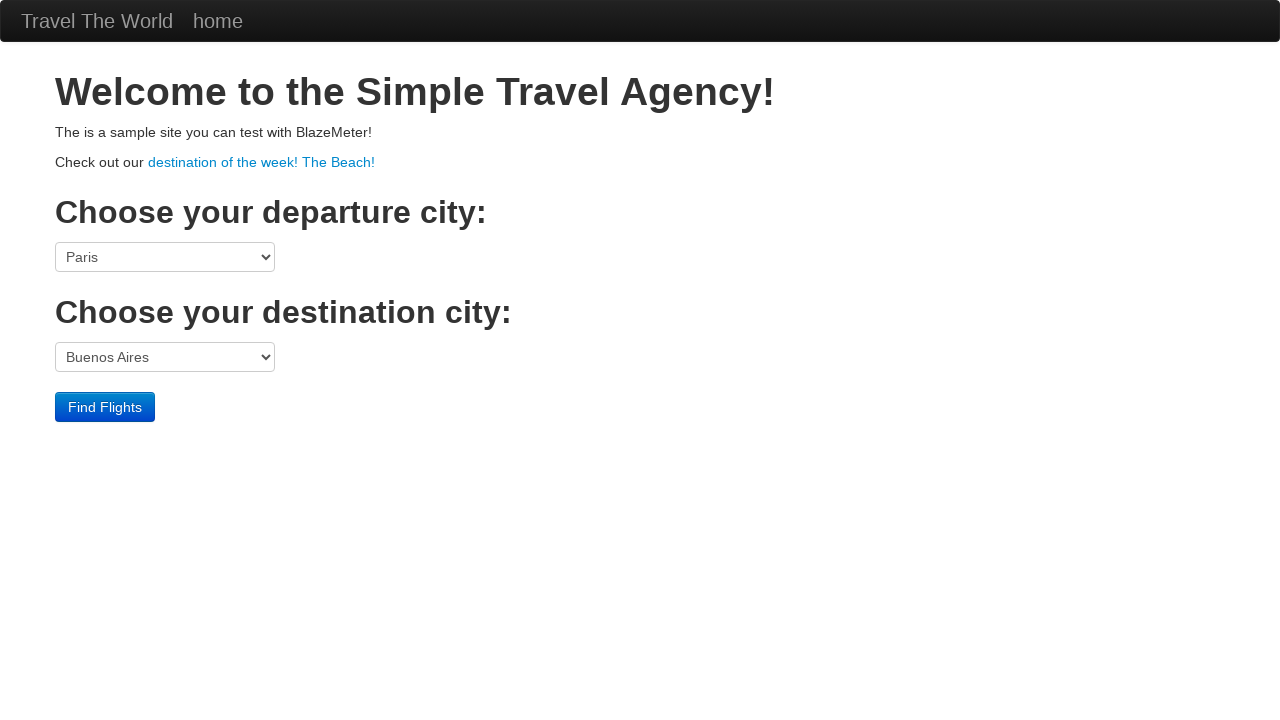

Selected Portland as departure city on select[name='fromPort']
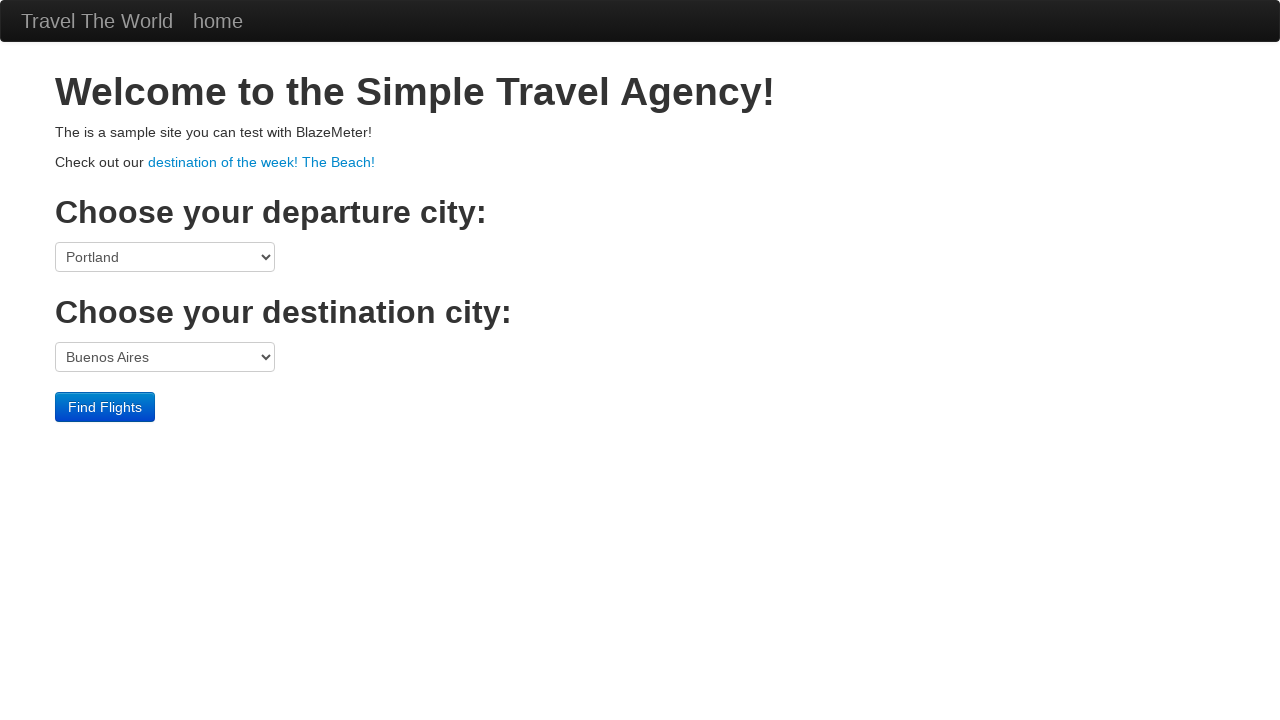

Selected New York as destination city on select[name='toPort']
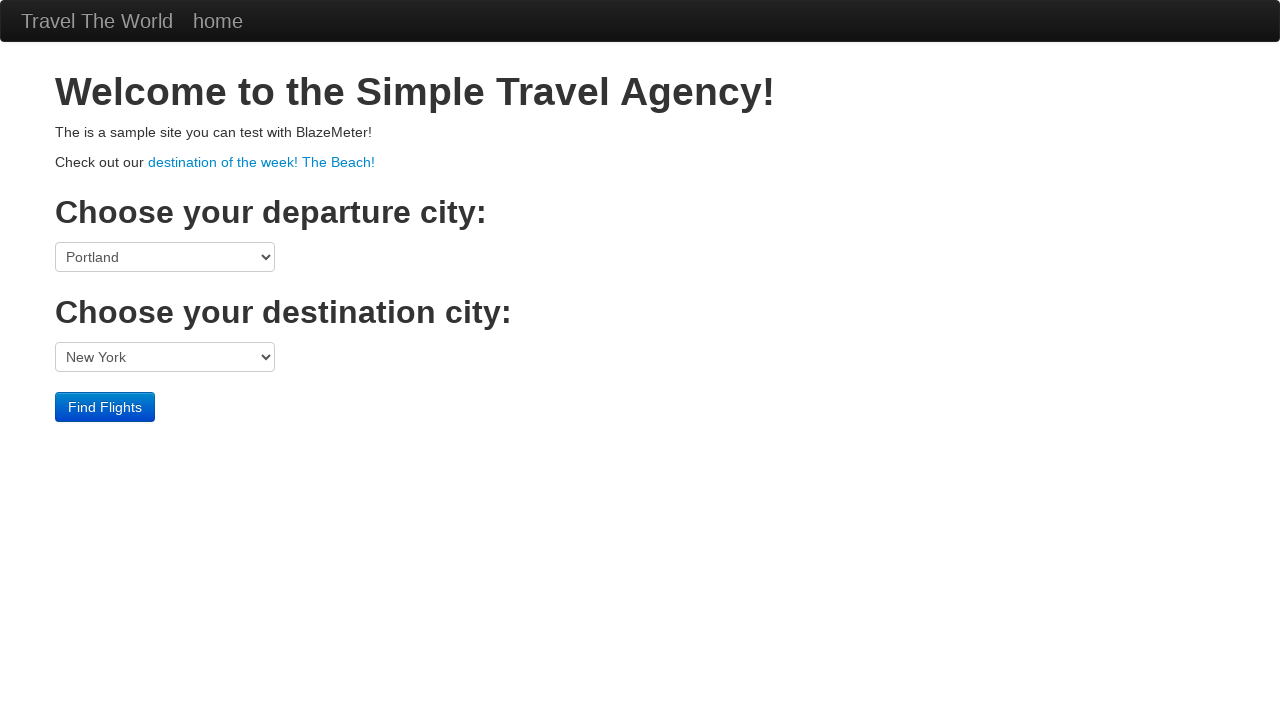

Clicked Find Flights button at (105, 407) on input[value='Find Flights']
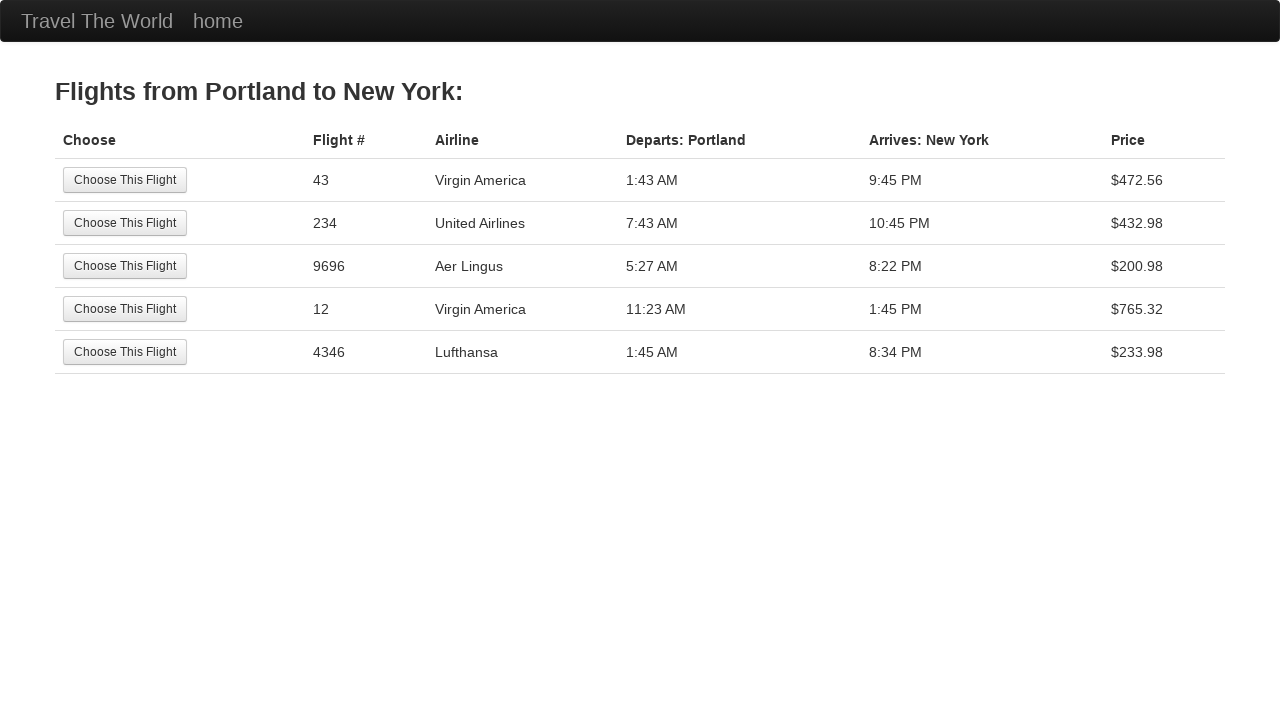

Flight results loaded
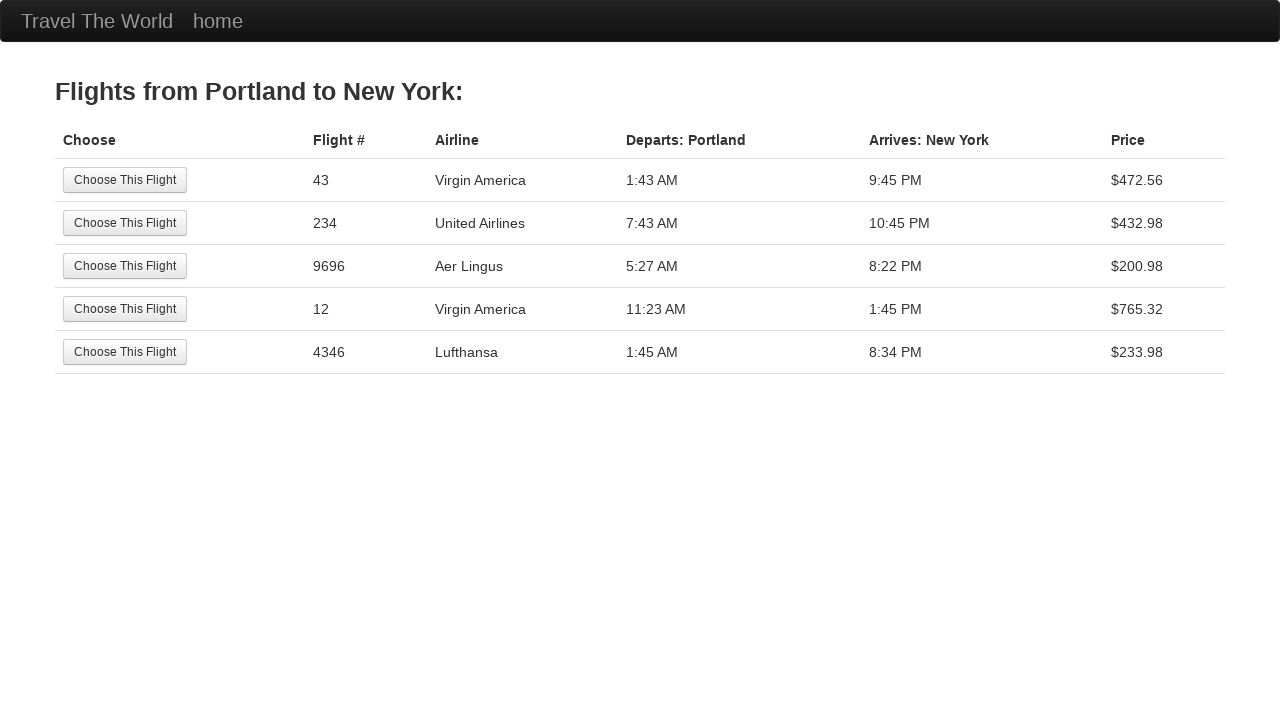

Selected the first available flight at (125, 180) on (//input[@type='submit' and @value='Choose This Flight'])[1]
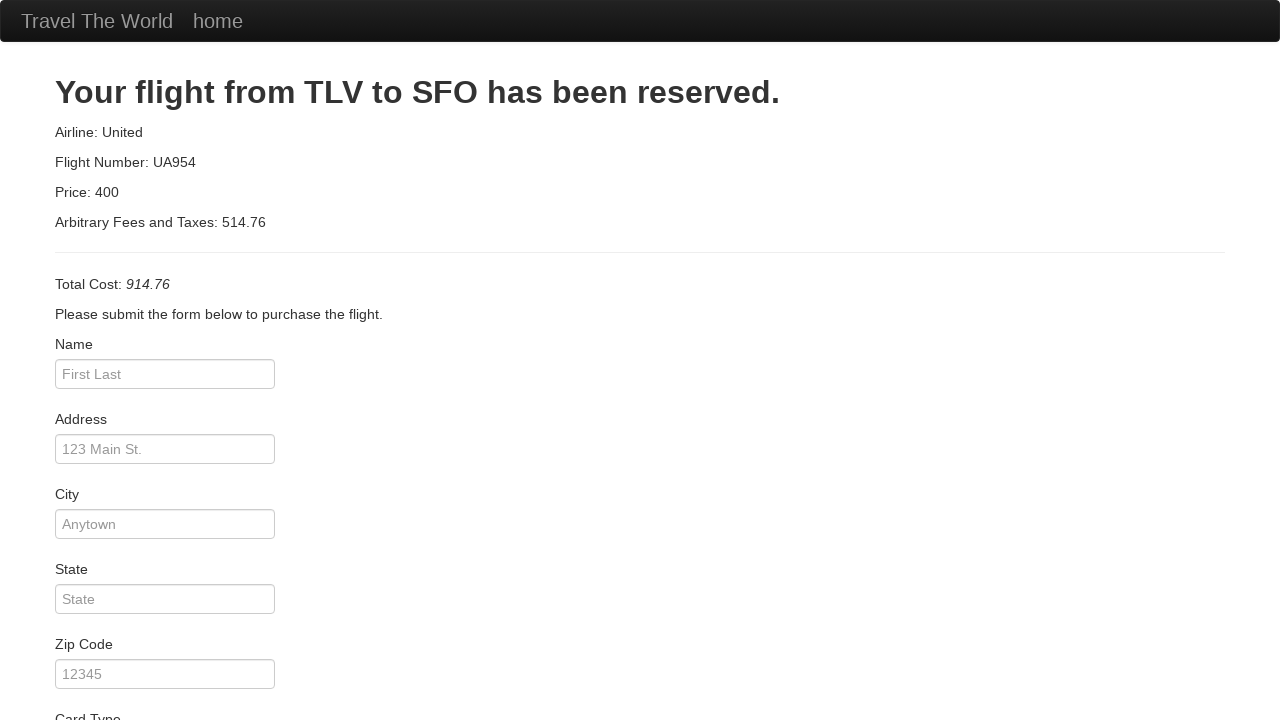

Filled passenger name as Uma on input[placeholder='First Last']
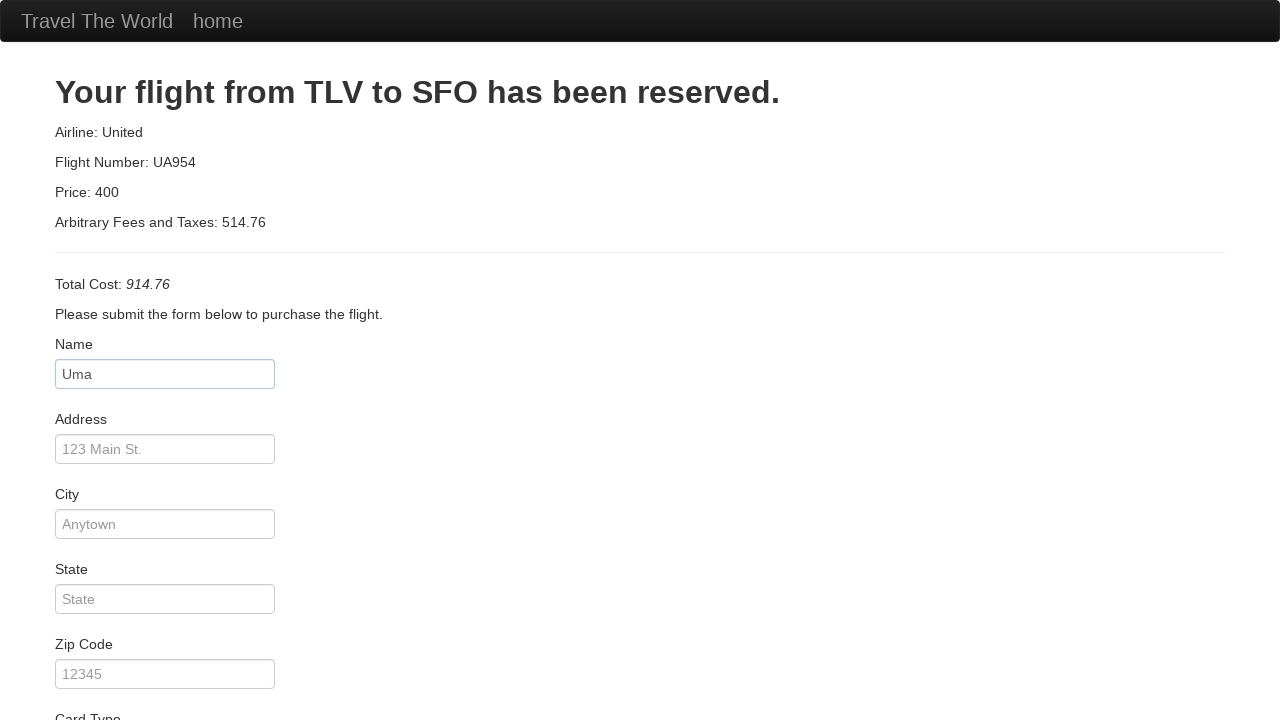

Filled address as 23236 hanworth st on input[name='address']
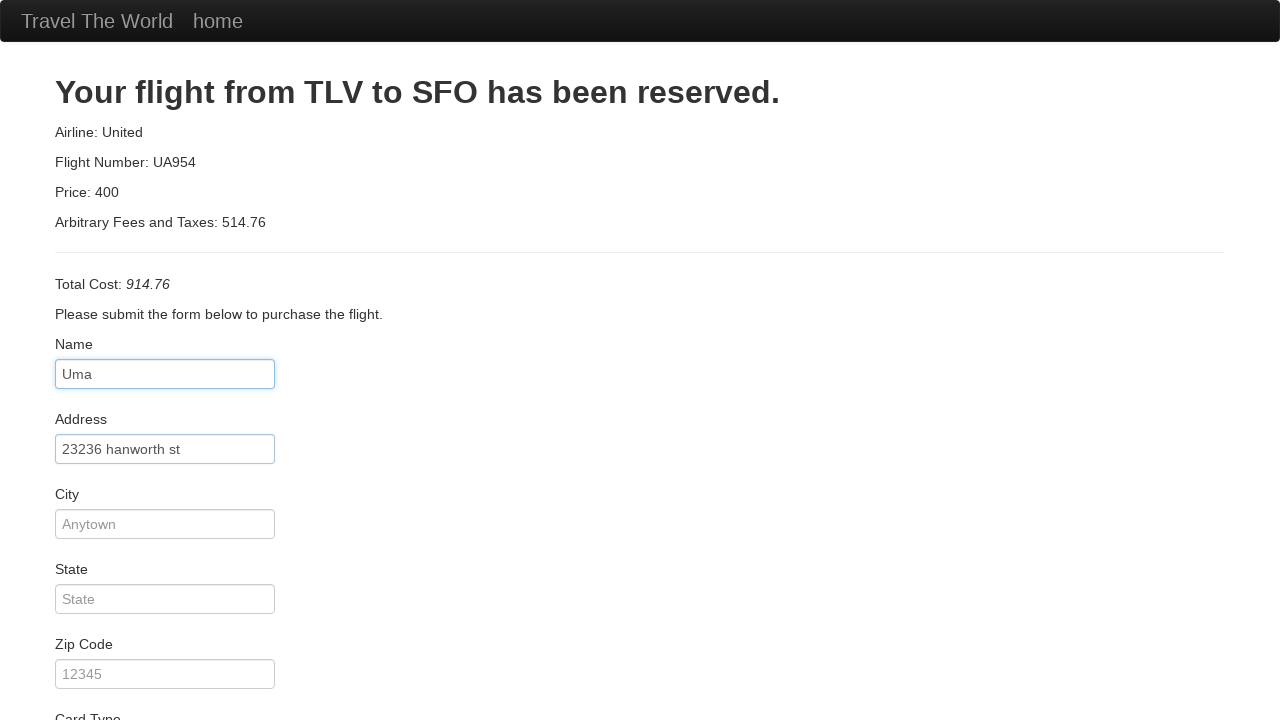

Filled city as Ashburn on input[name='city']
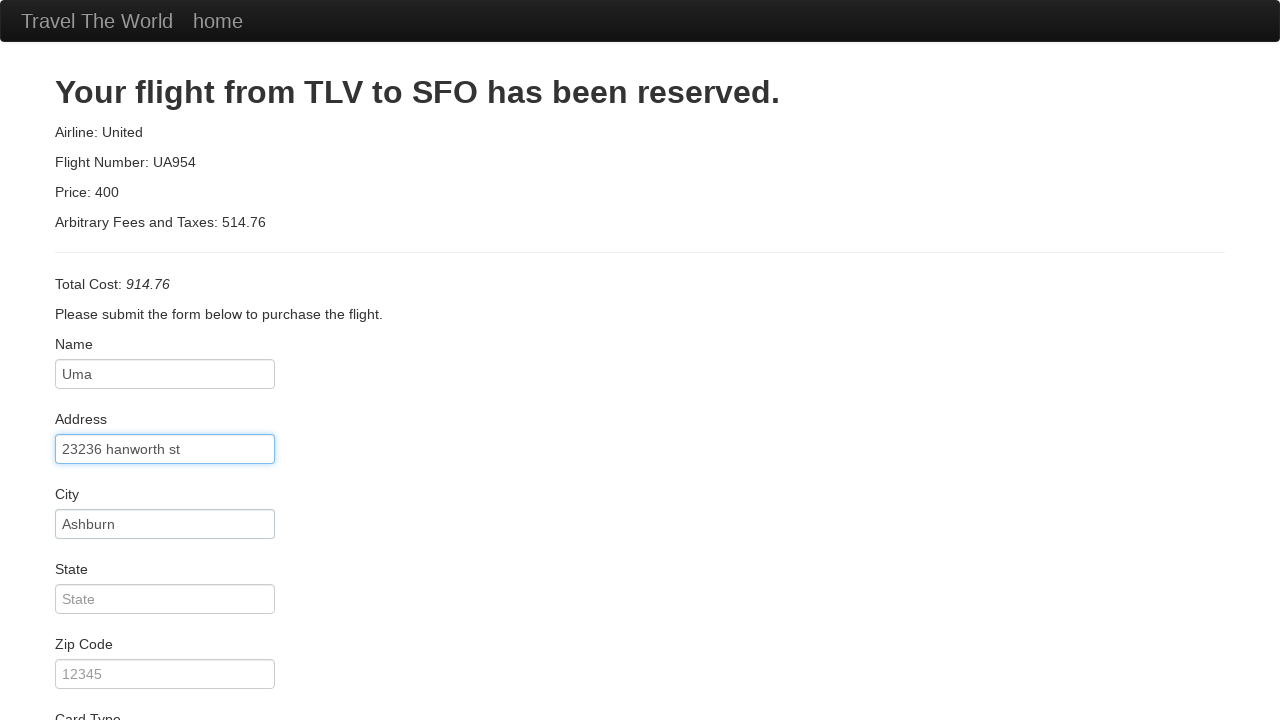

Filled state as VA on input[name='state']
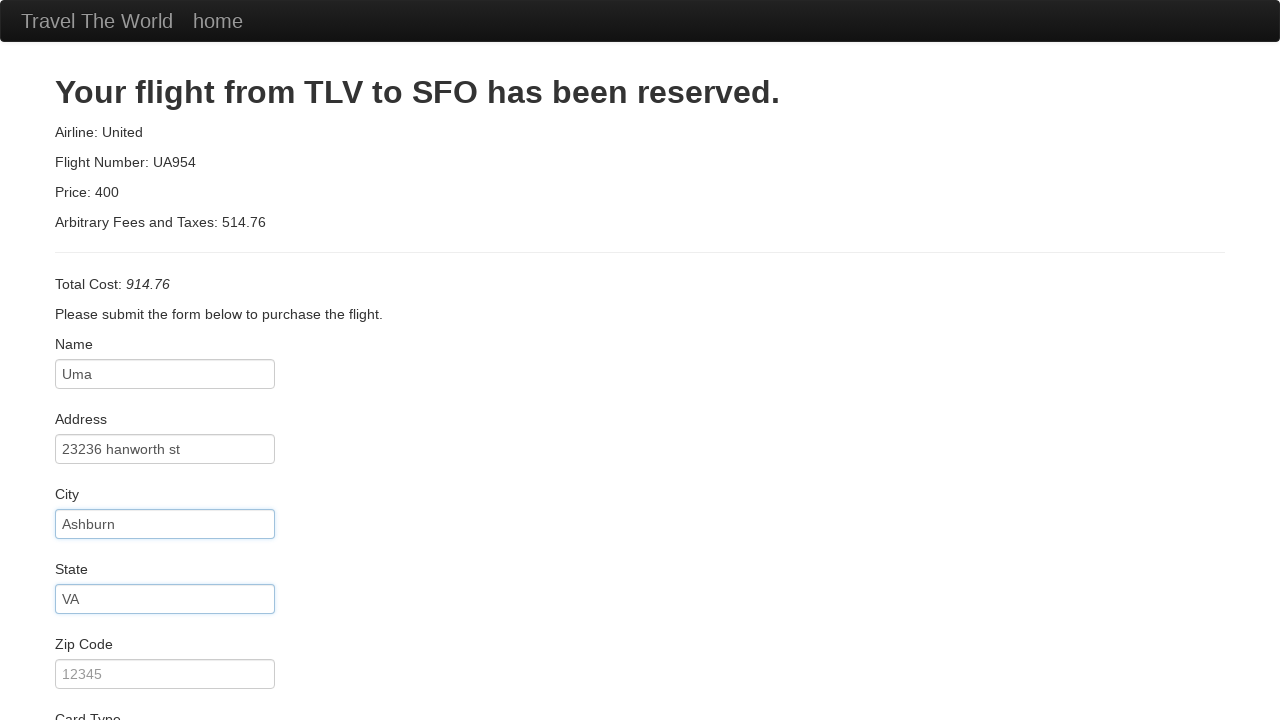

Filled zip code as 20148 on input[name='zipCode']
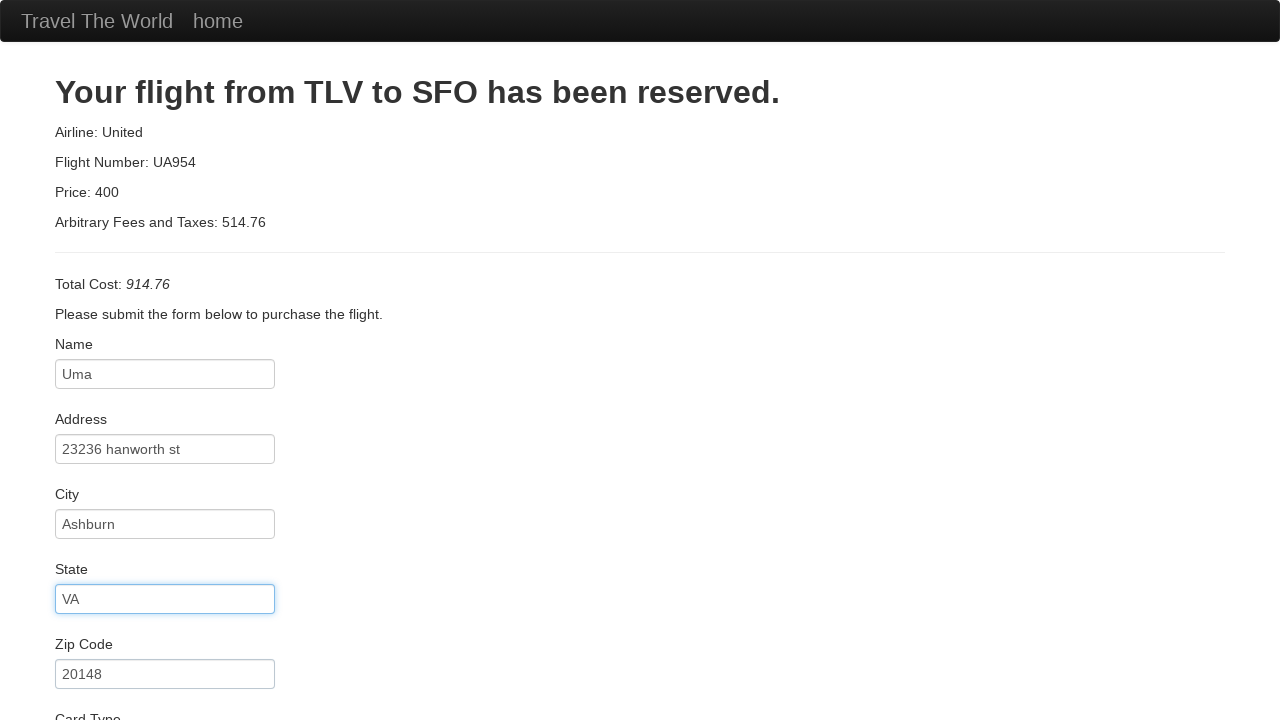

Filled credit card number on input[name='creditCardNumber']
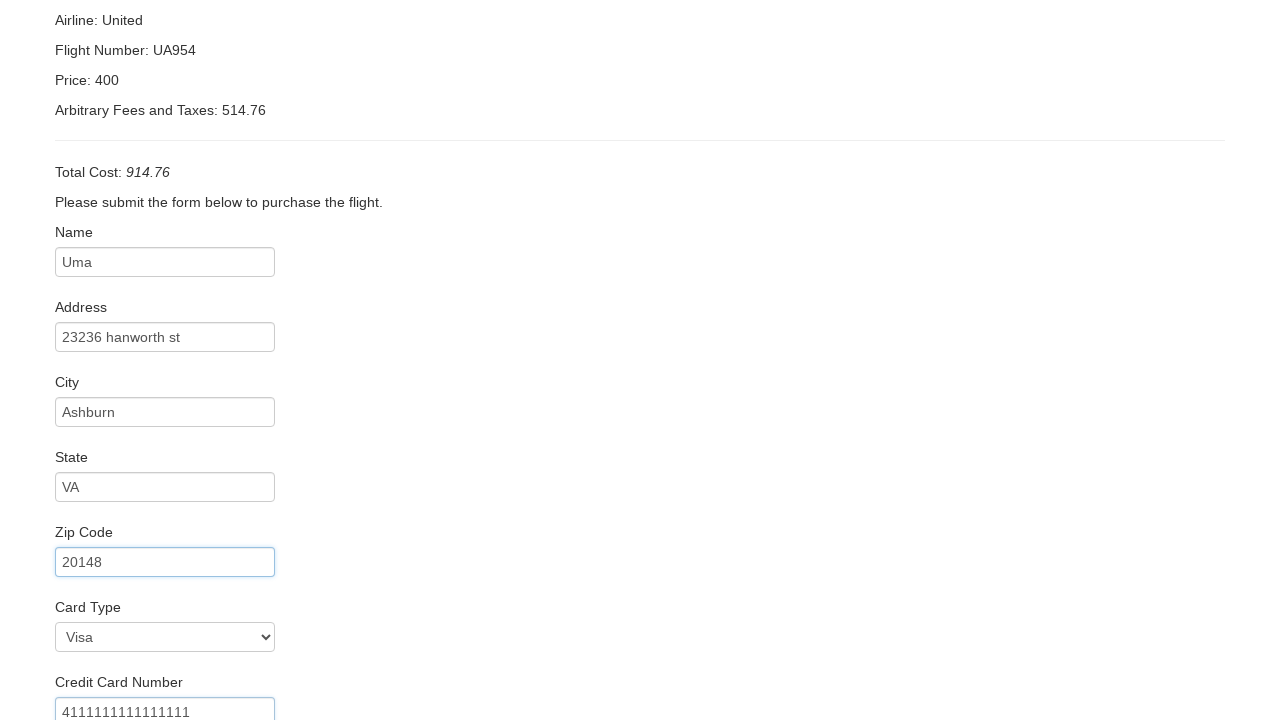

Filled credit card month as 12 on input[name='creditCardMonth']
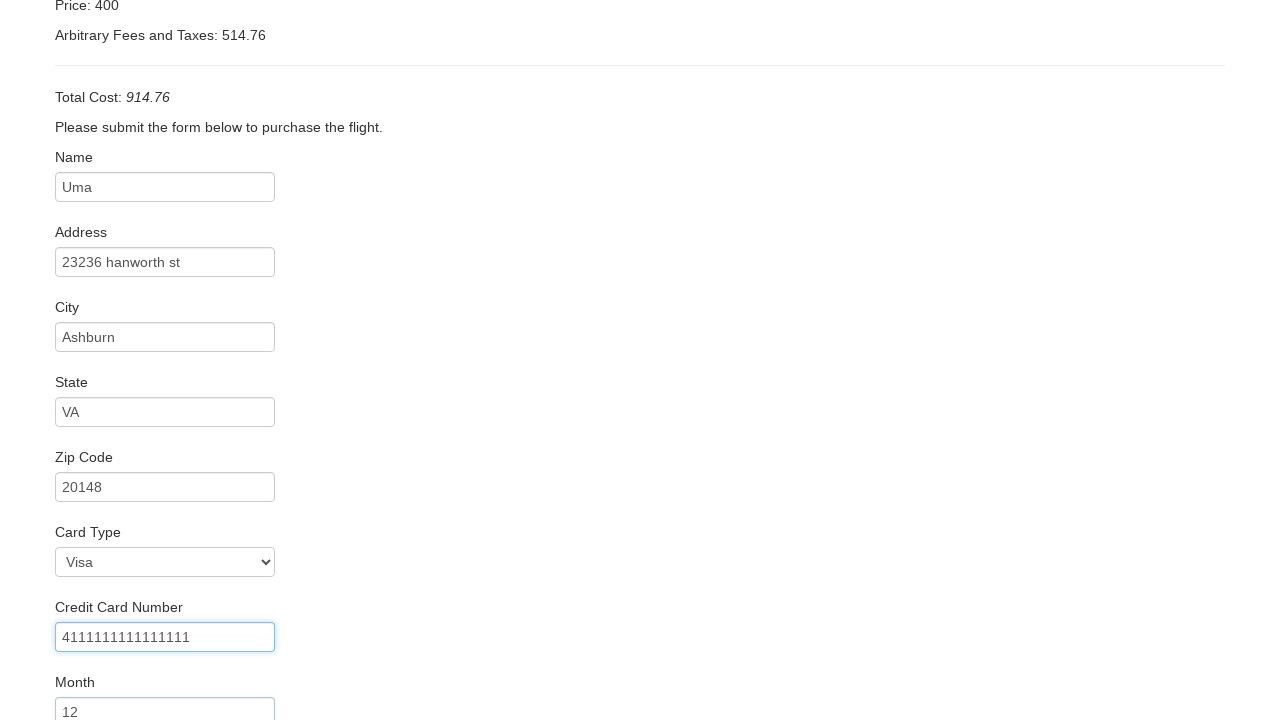

Filled name on card as Uma Devi on input[name='nameOnCard']
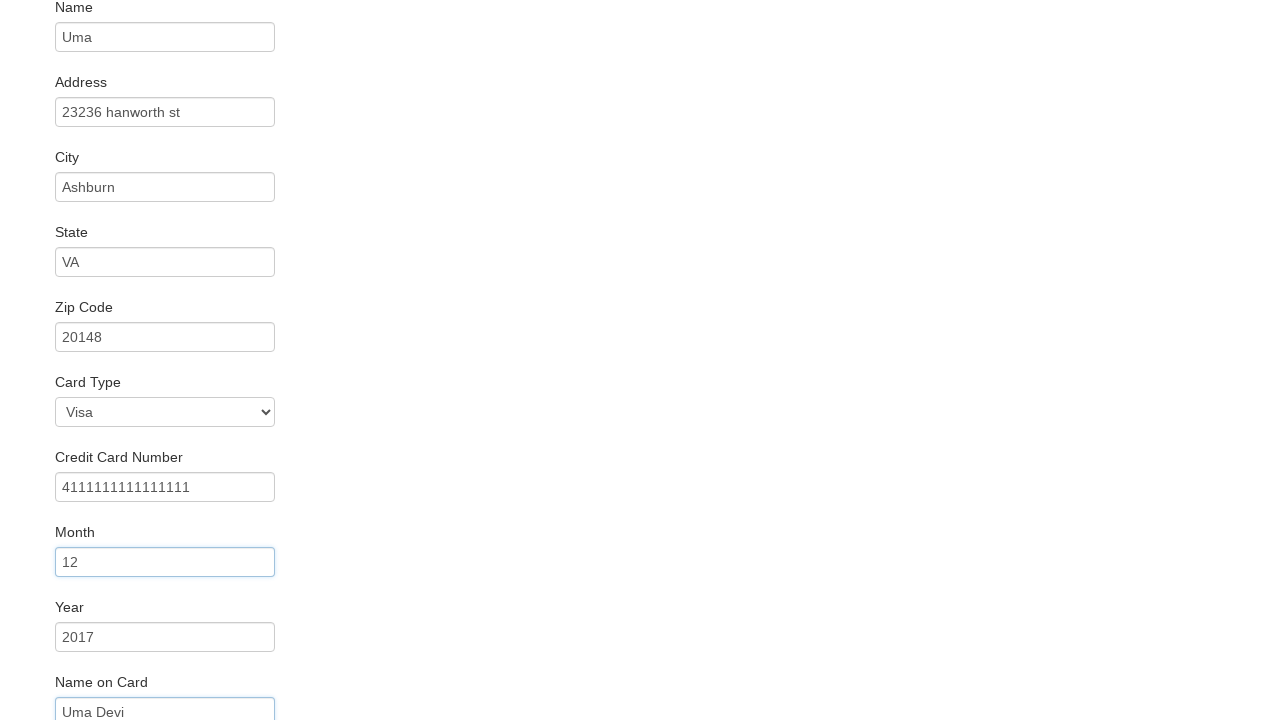

Clicked Purchase Flight button to complete booking at (118, 685) on input[value='Purchase Flight']
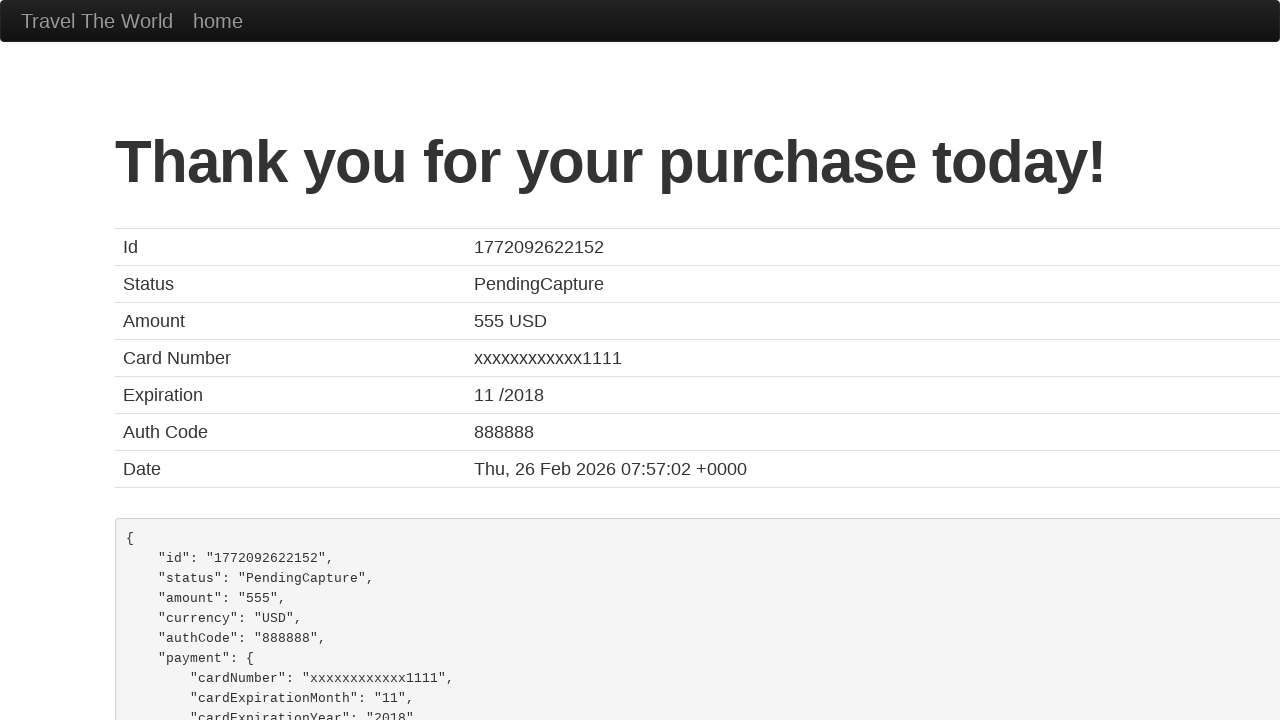

Flight booking confirmation page loaded
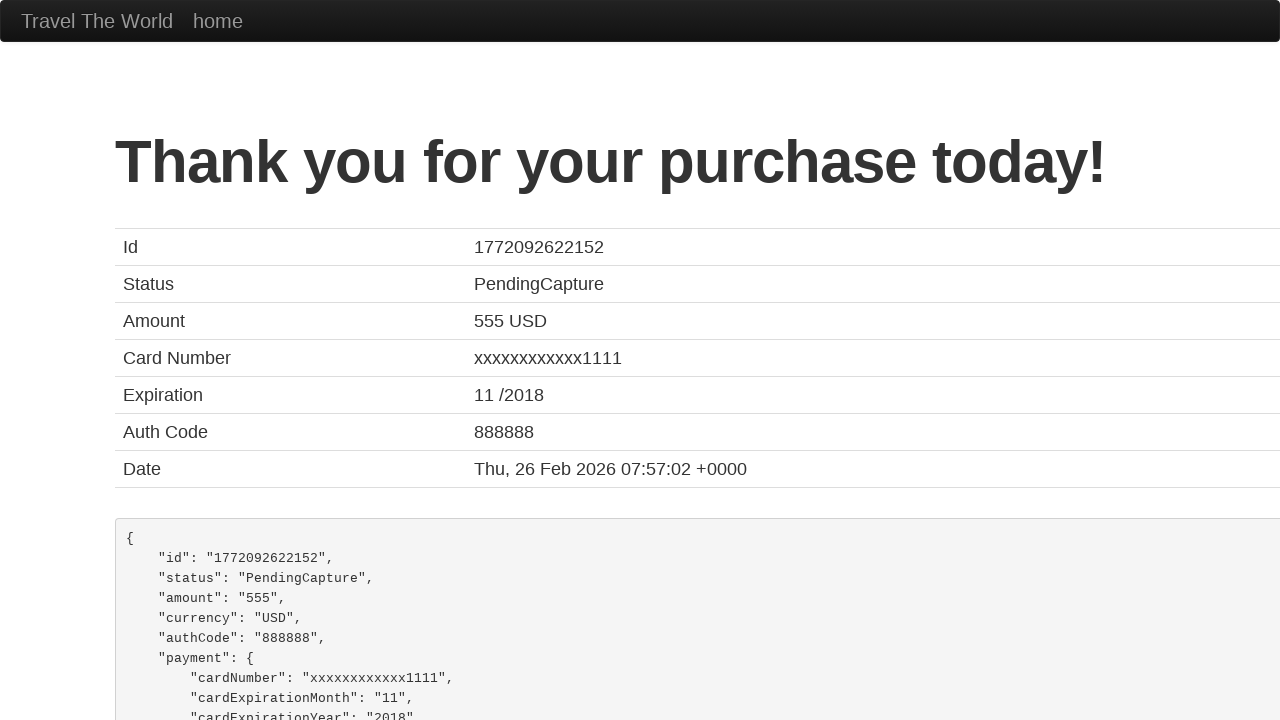

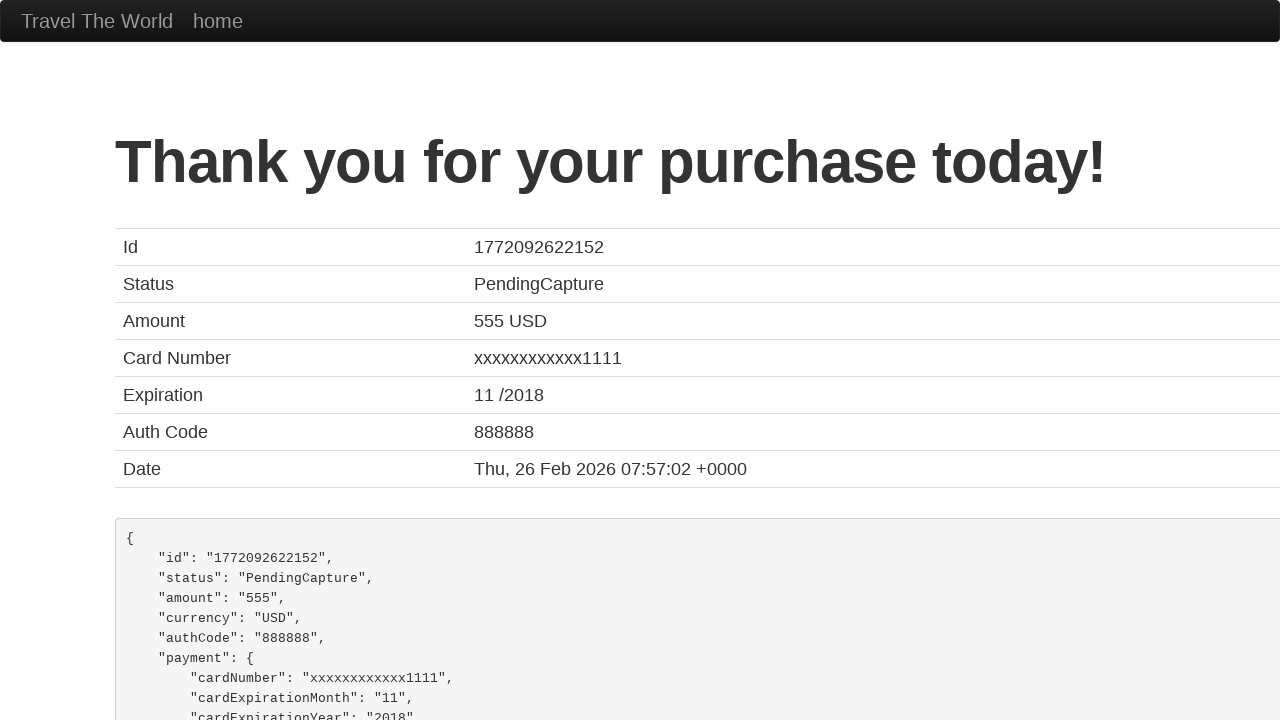